Tests registration form by filling email, password and password confirmation fields

Starting URL: https://lm.skillbox.cc/qa_tester/module05/practice1/

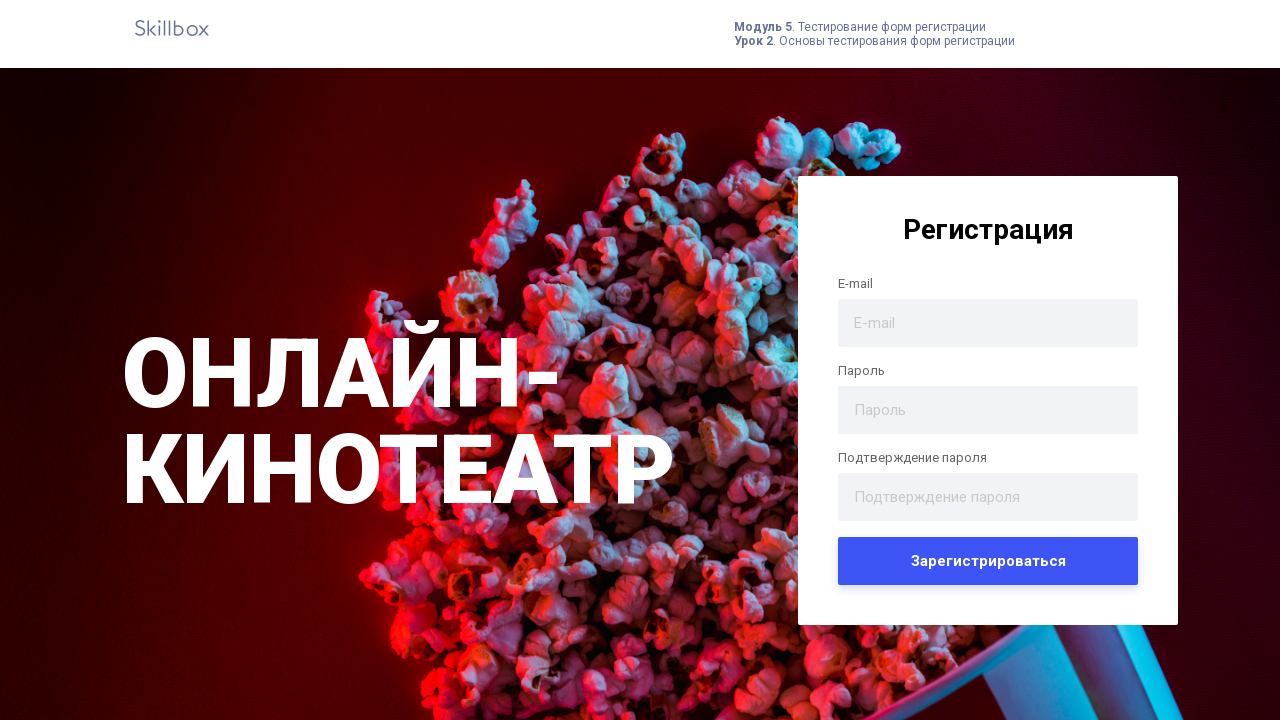

Filled email field with 'gulnara0706@yandex.ru' on .form-input
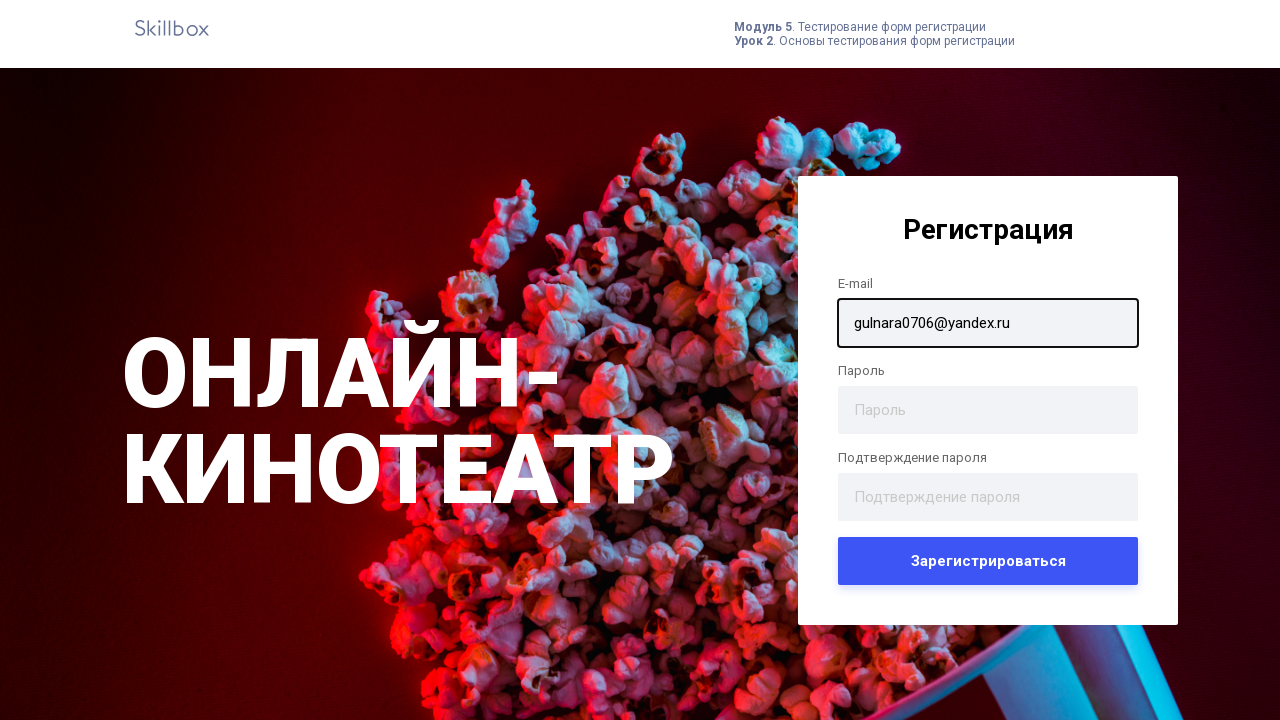

Filled password field with '1234' on #password
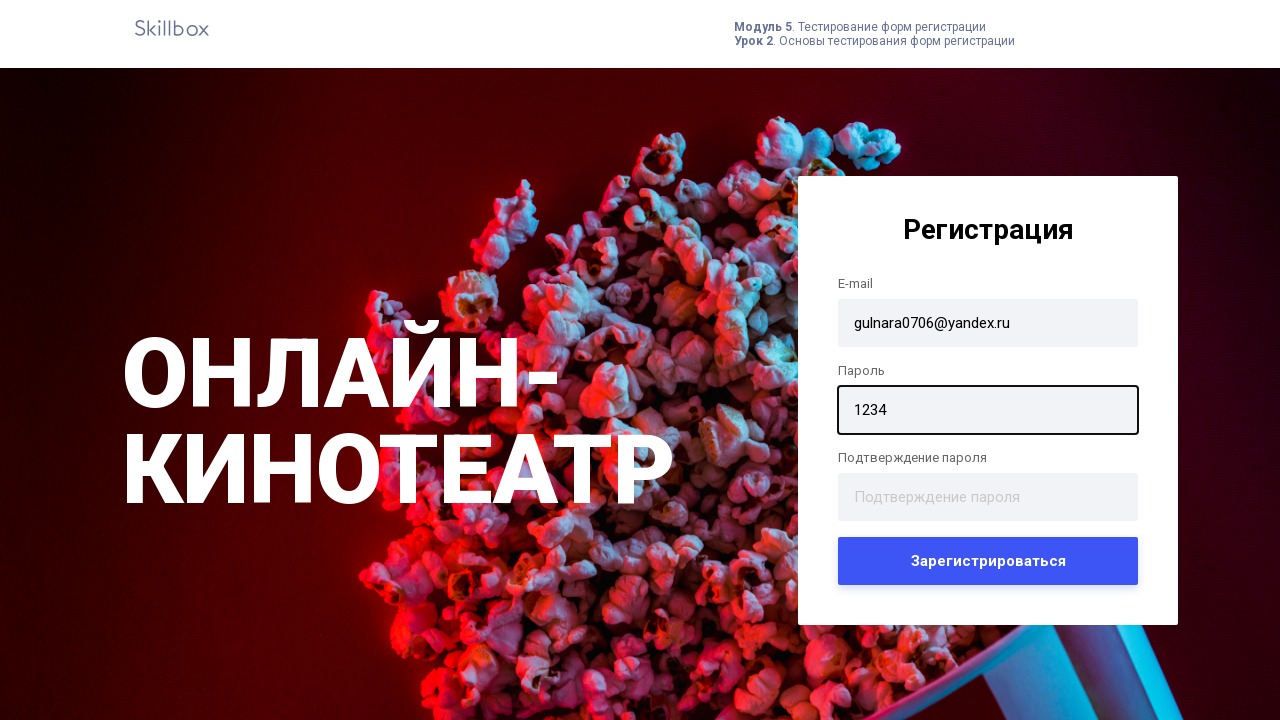

Filled password confirmation field with '1234' on input[name='confirm_password']
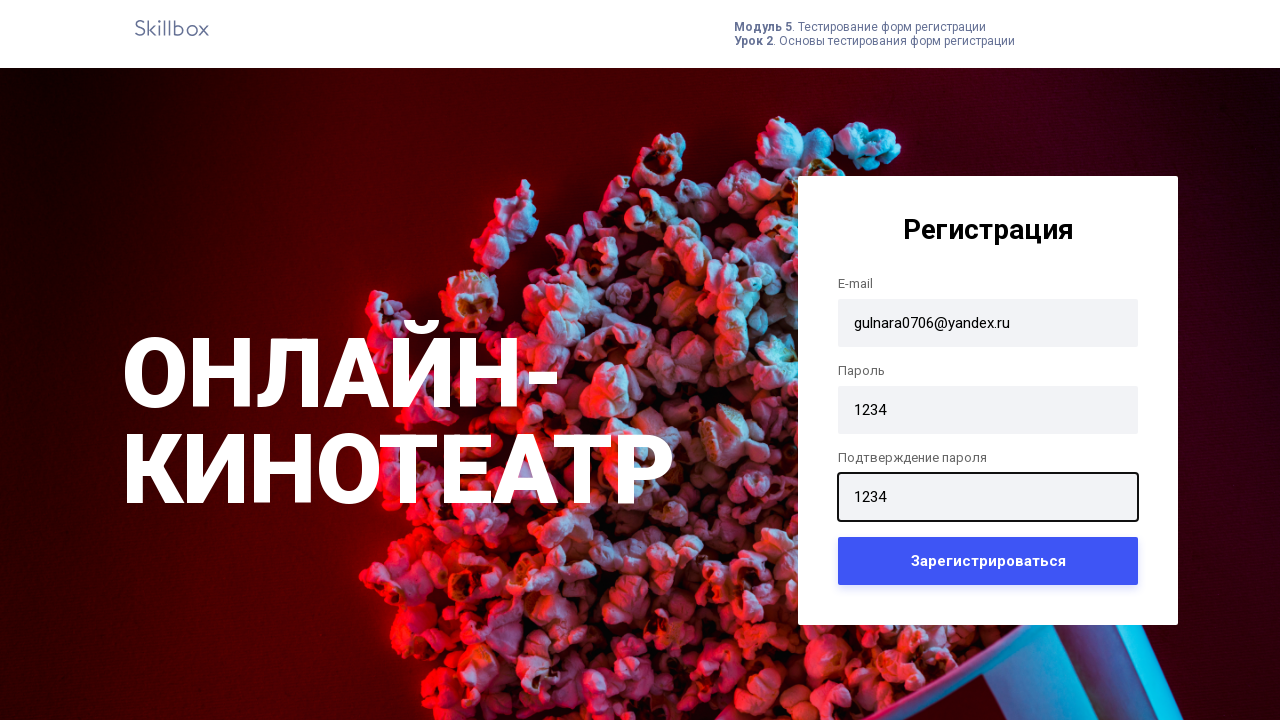

Clicked submit button to register at (988, 560) on button
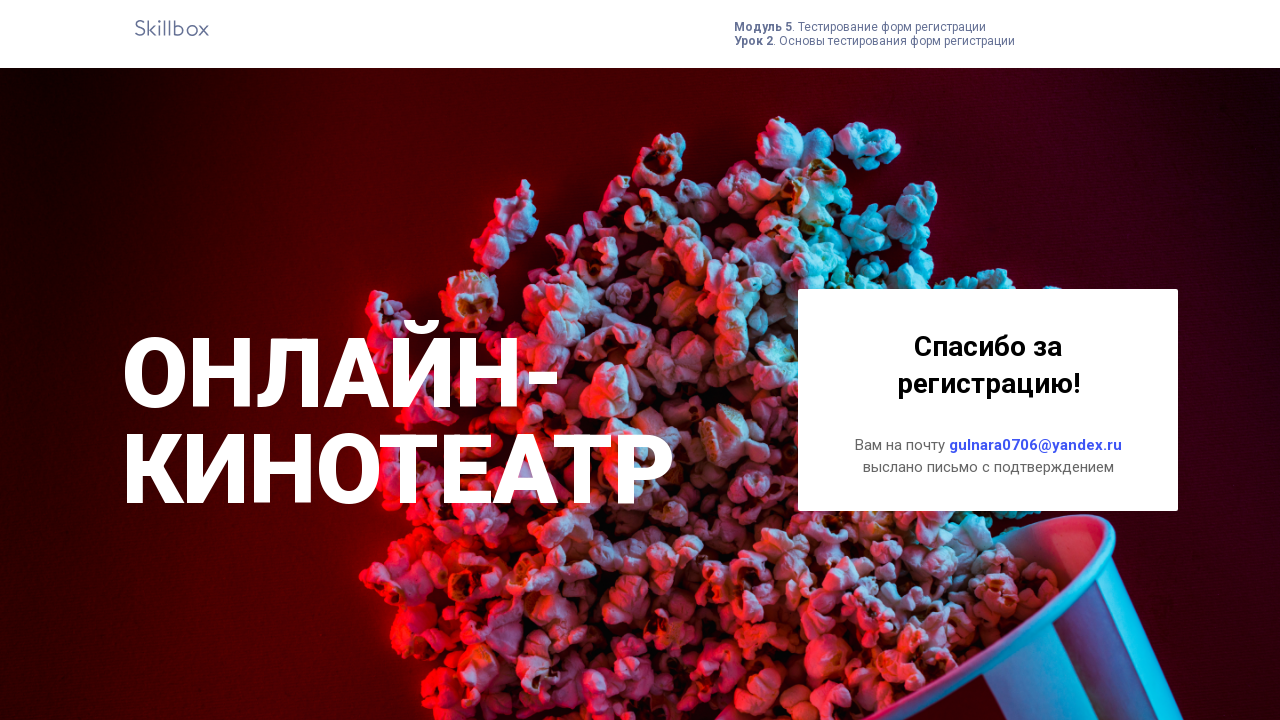

Registration result loaded
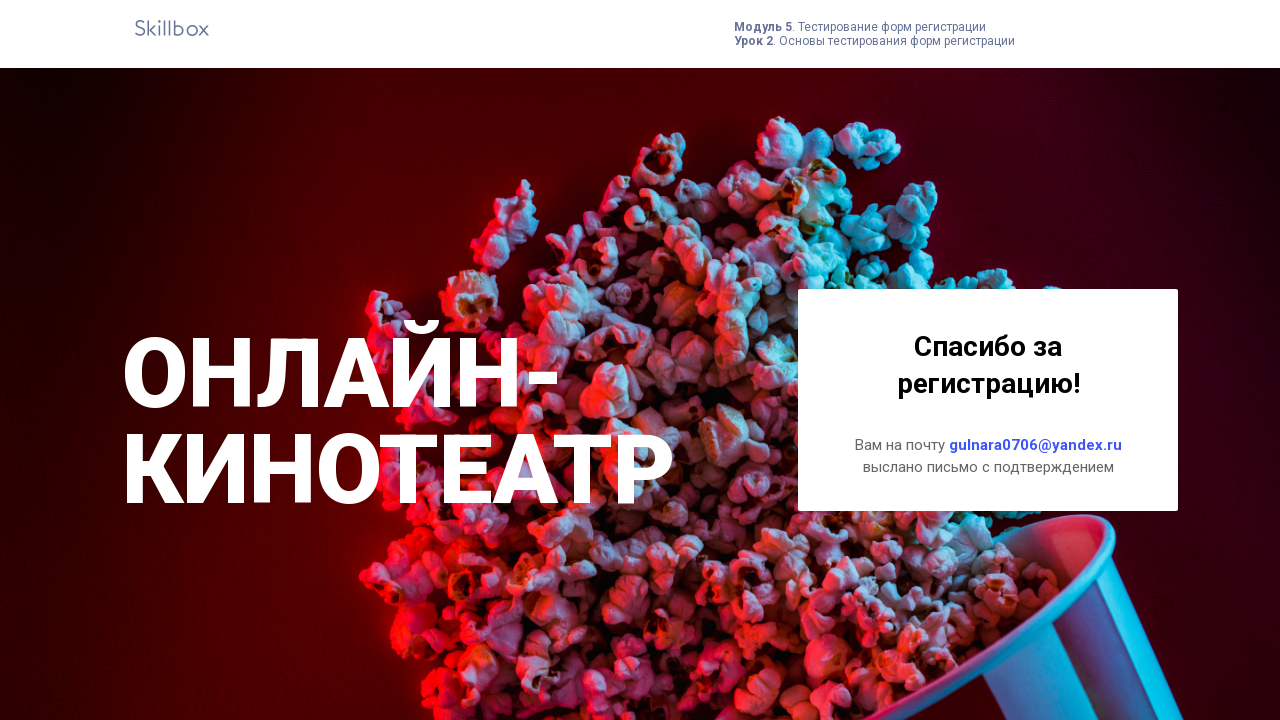

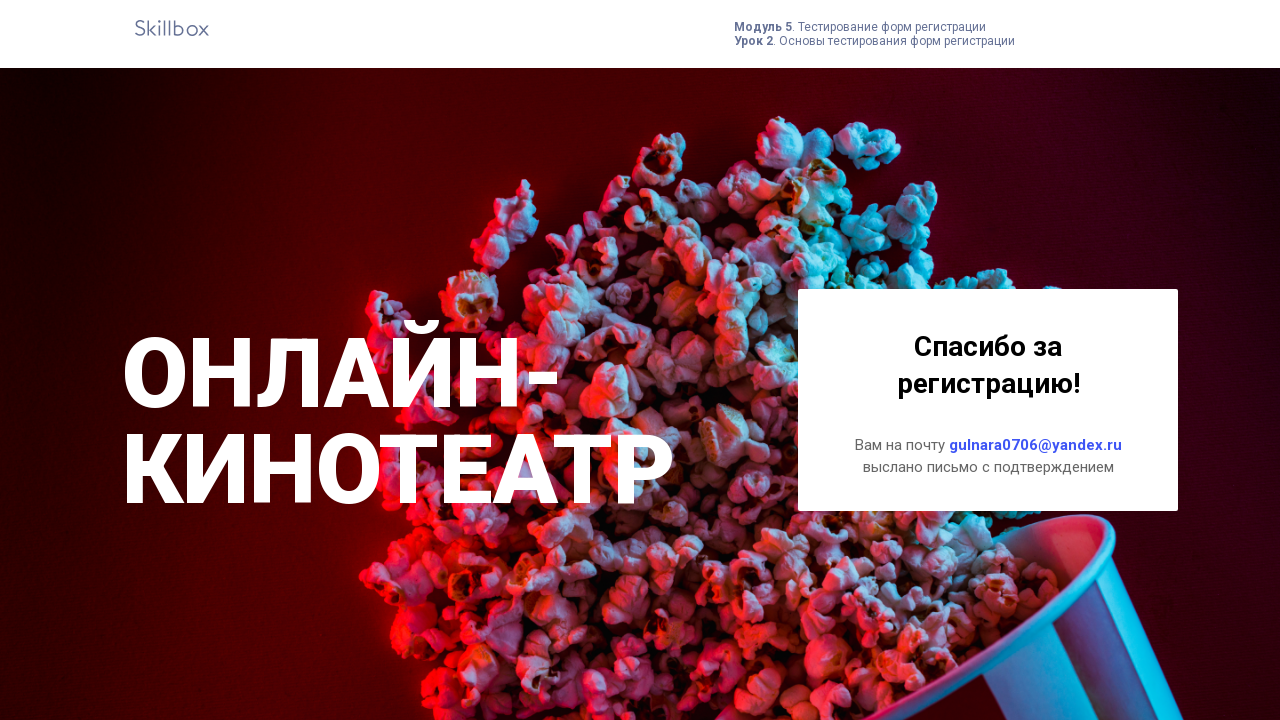